Tests that the getcalley.com website loads correctly across multiple viewport sizes by navigating to the page at different resolutions commonly used for desktop and mobile devices.

Starting URL: https://www.getcalley.com/

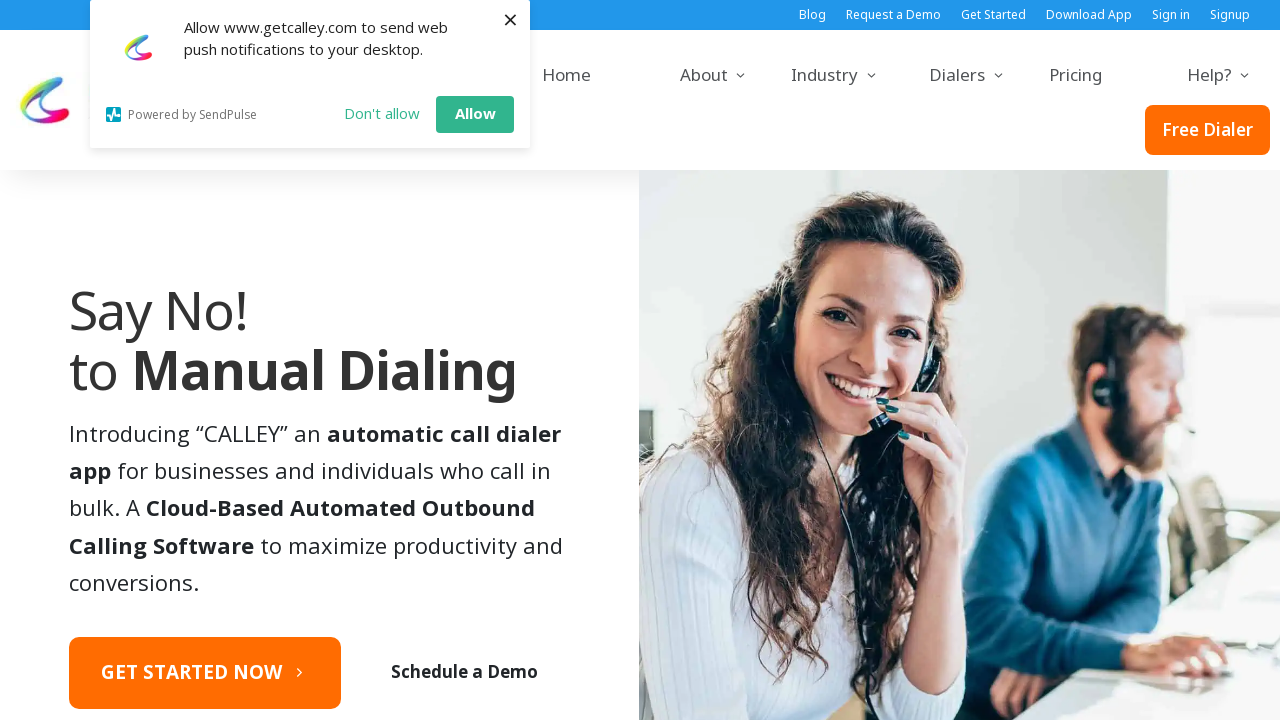

Set viewport size to 1920x1080
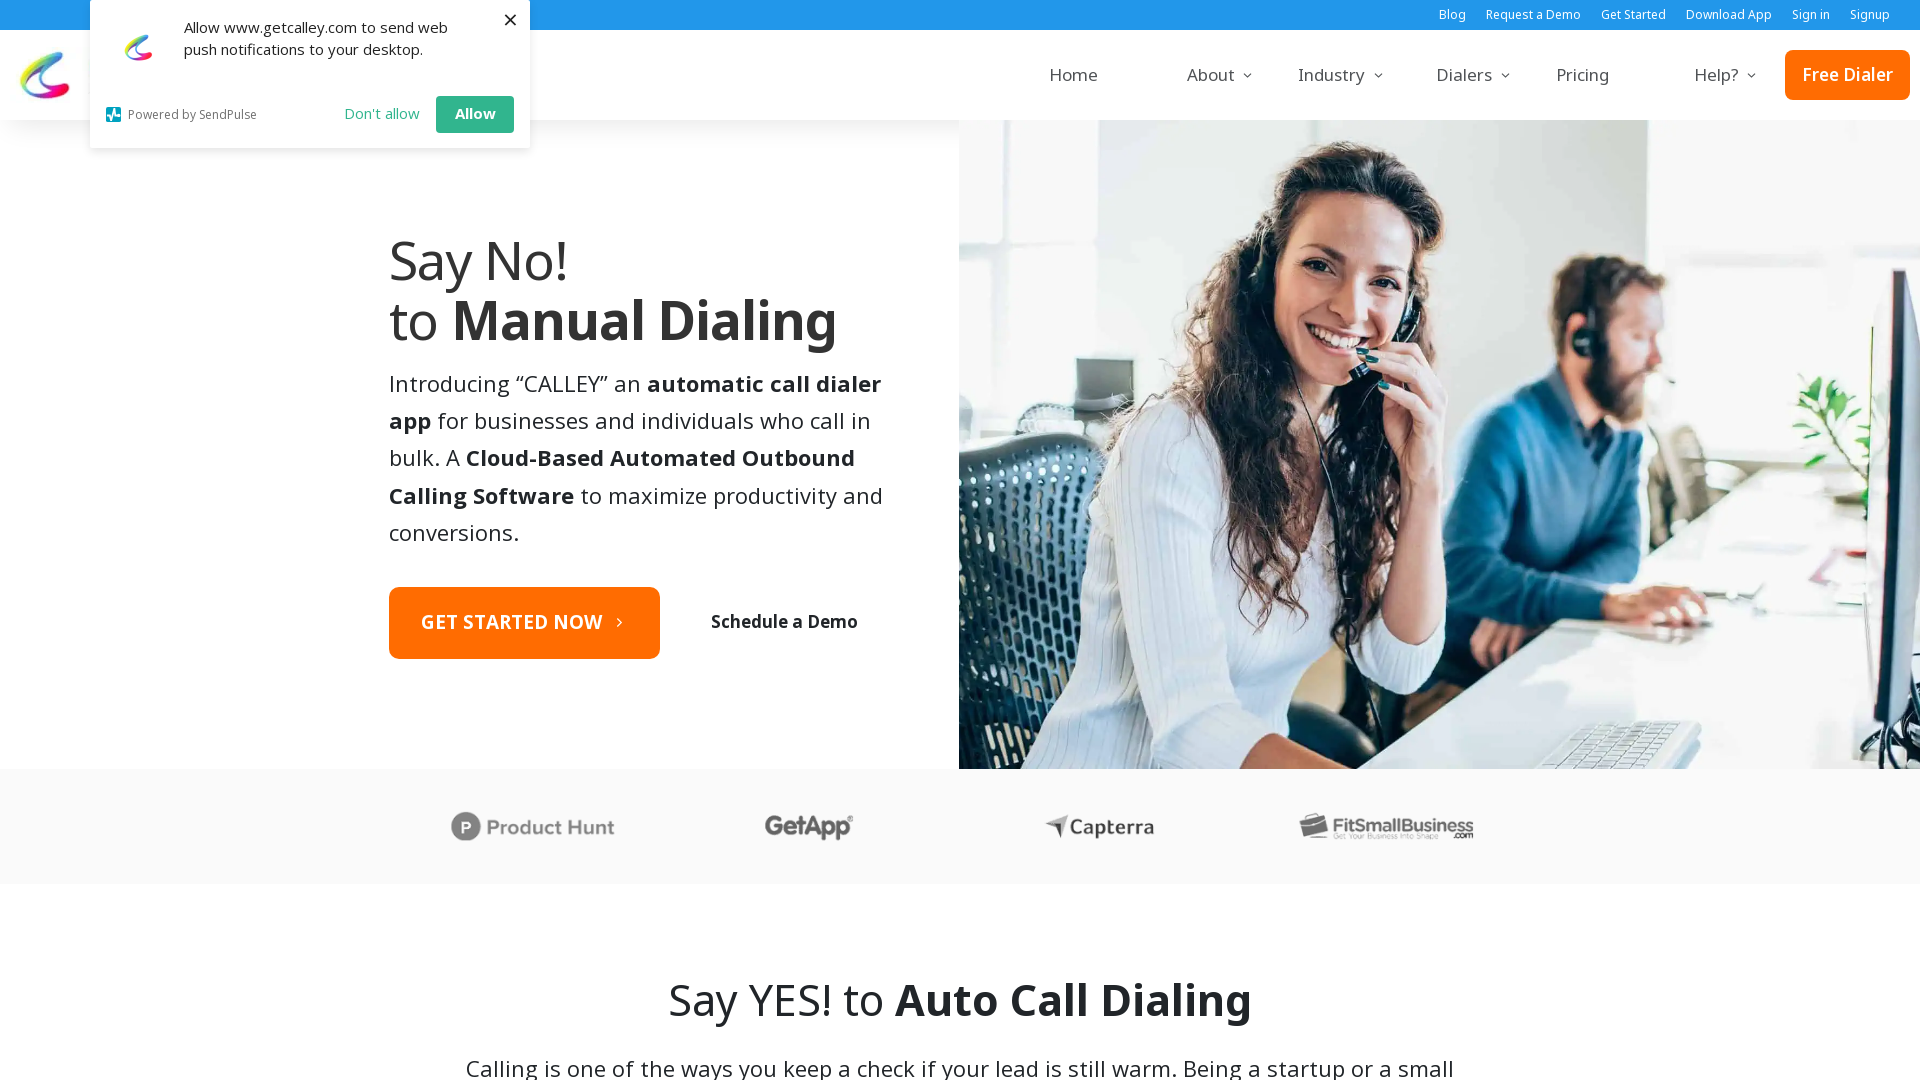

Navigated to getcalley.com at 1920x1080 resolution
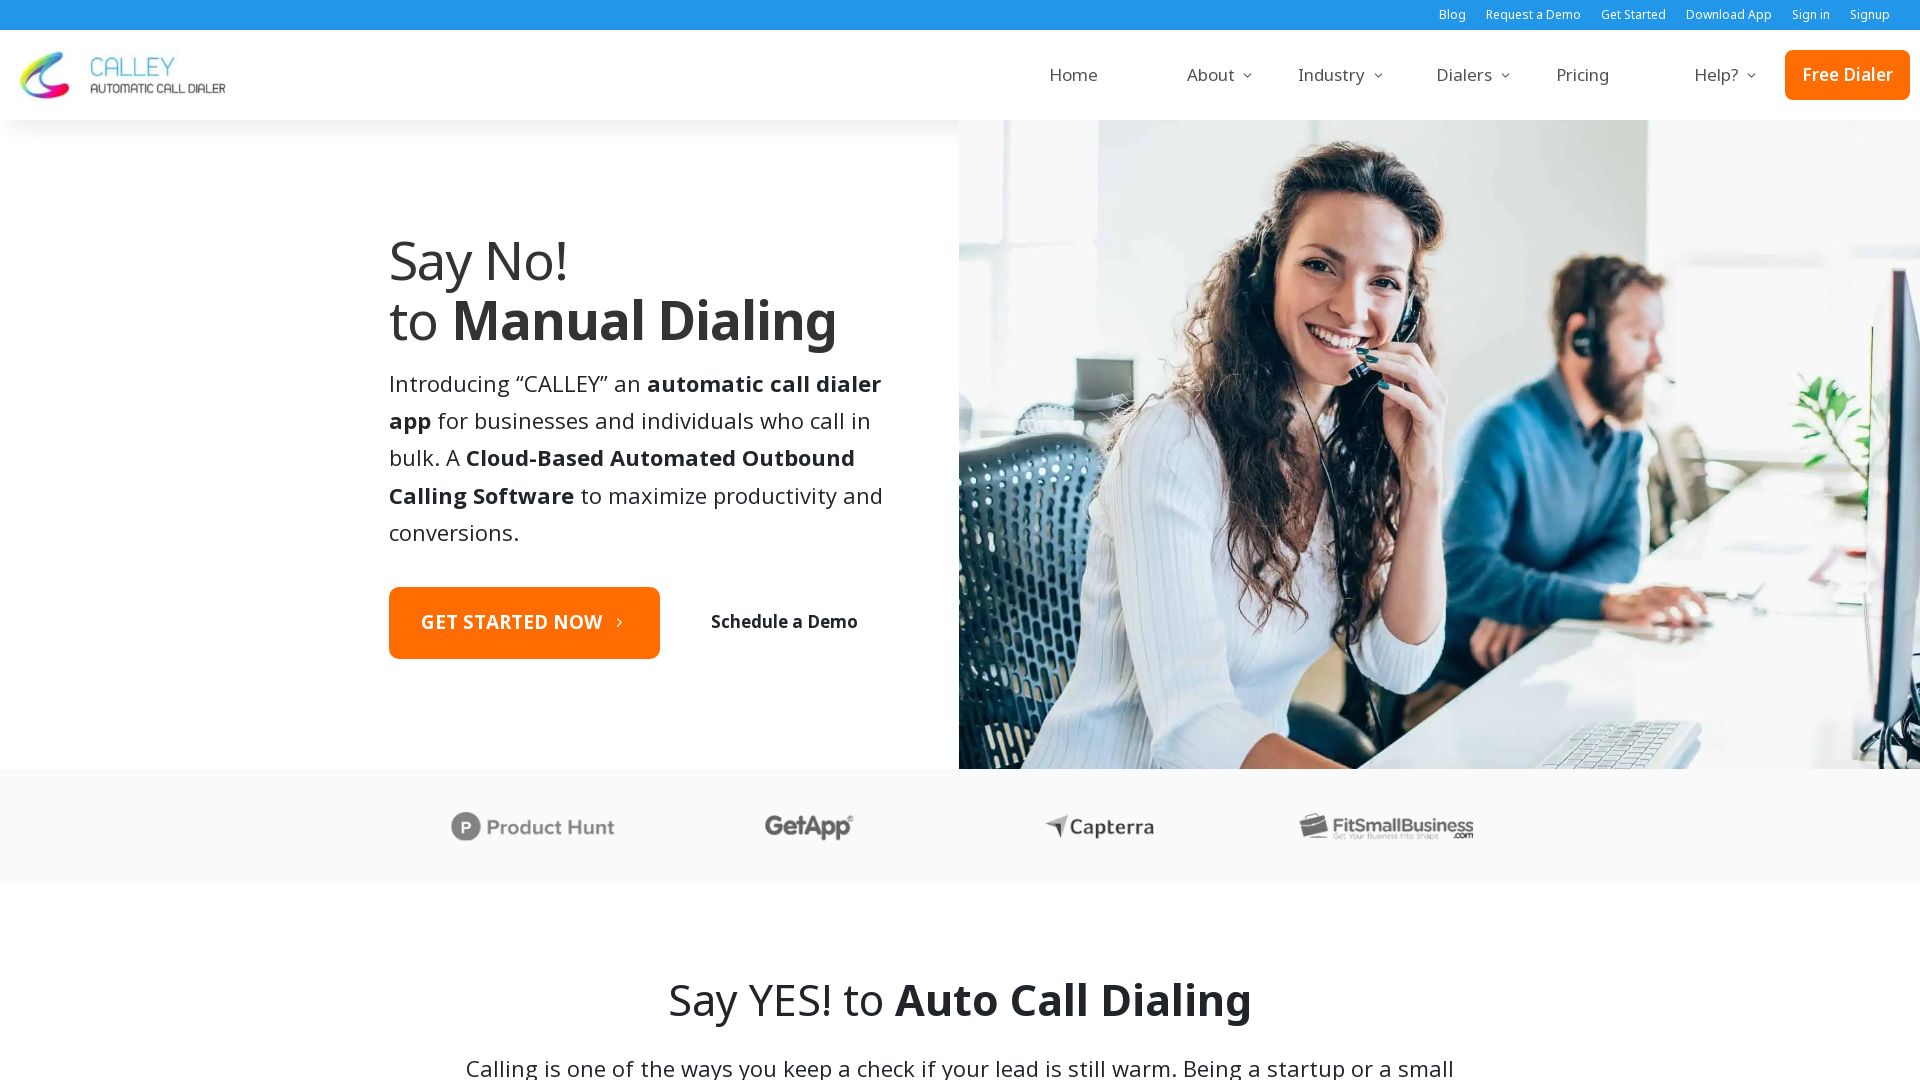

Page fully loaded at 1920x1080 resolution
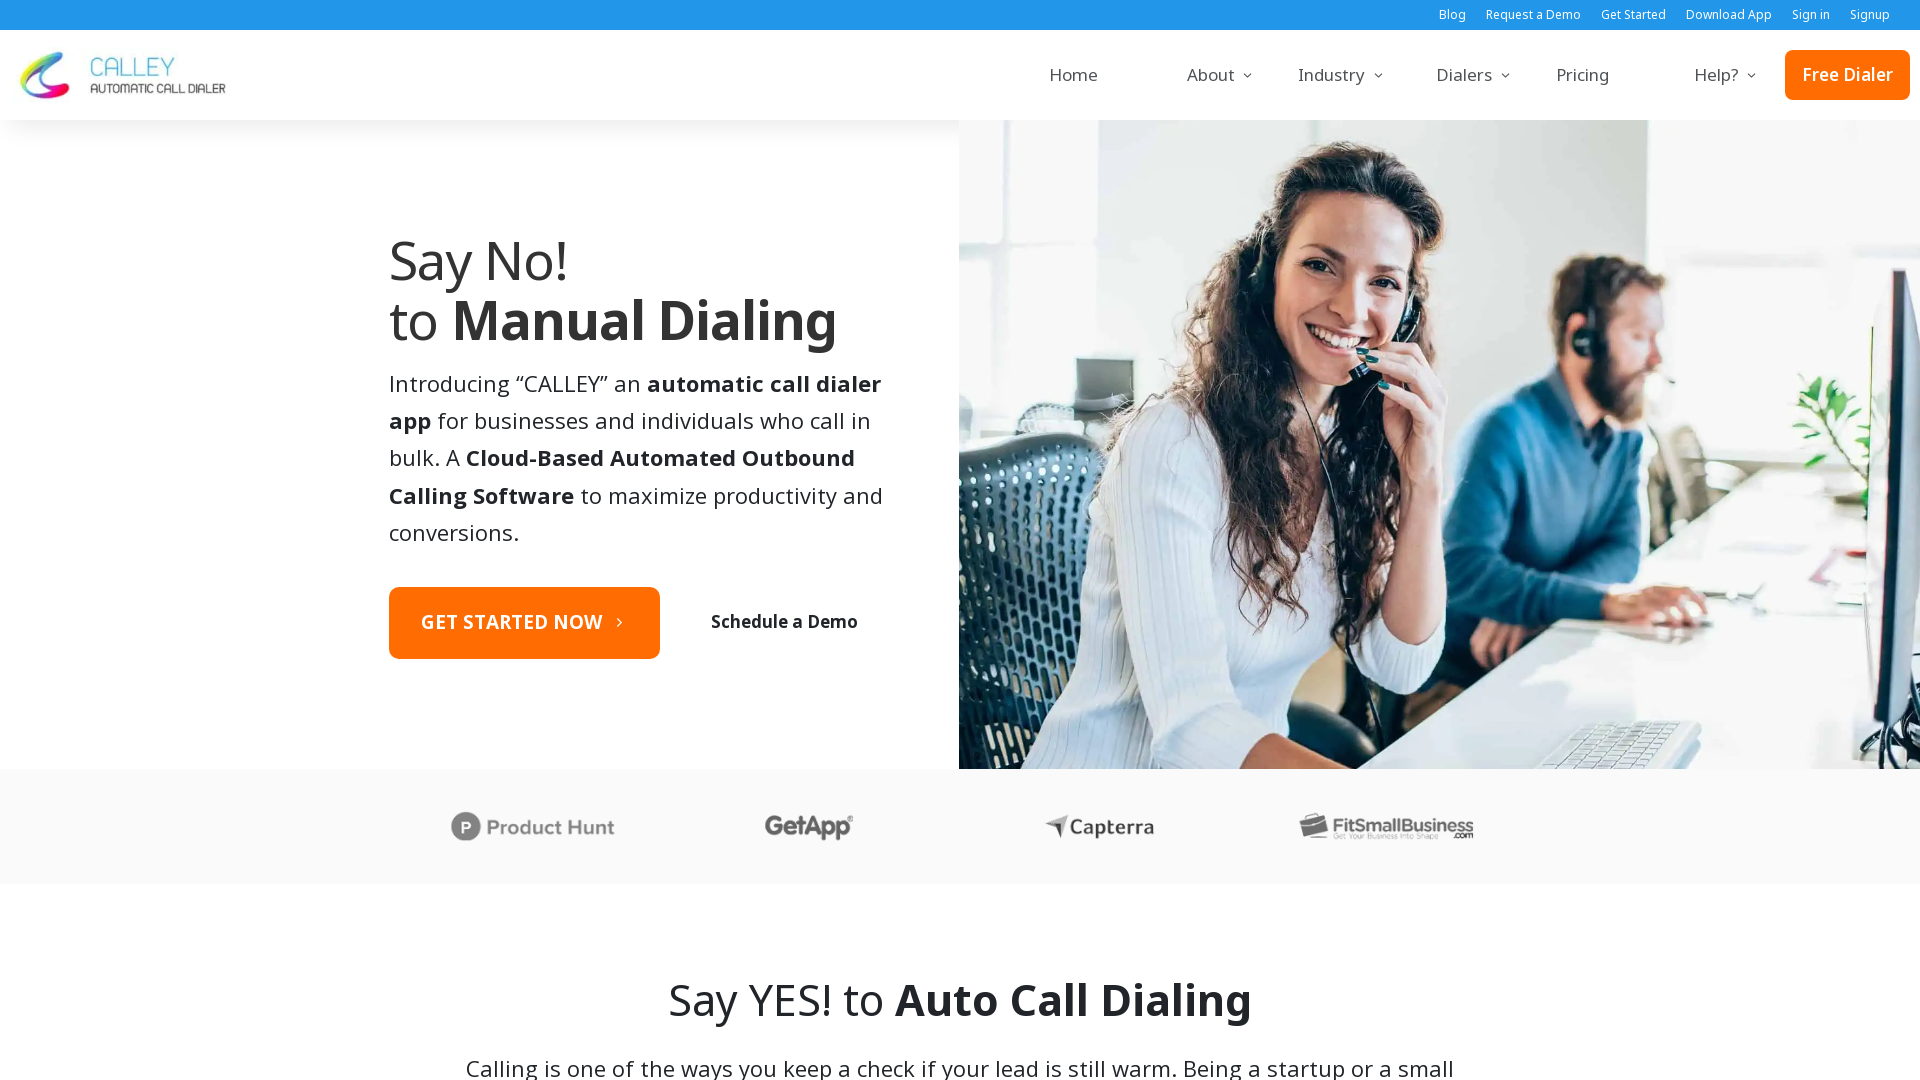

Set viewport size to 1366x768
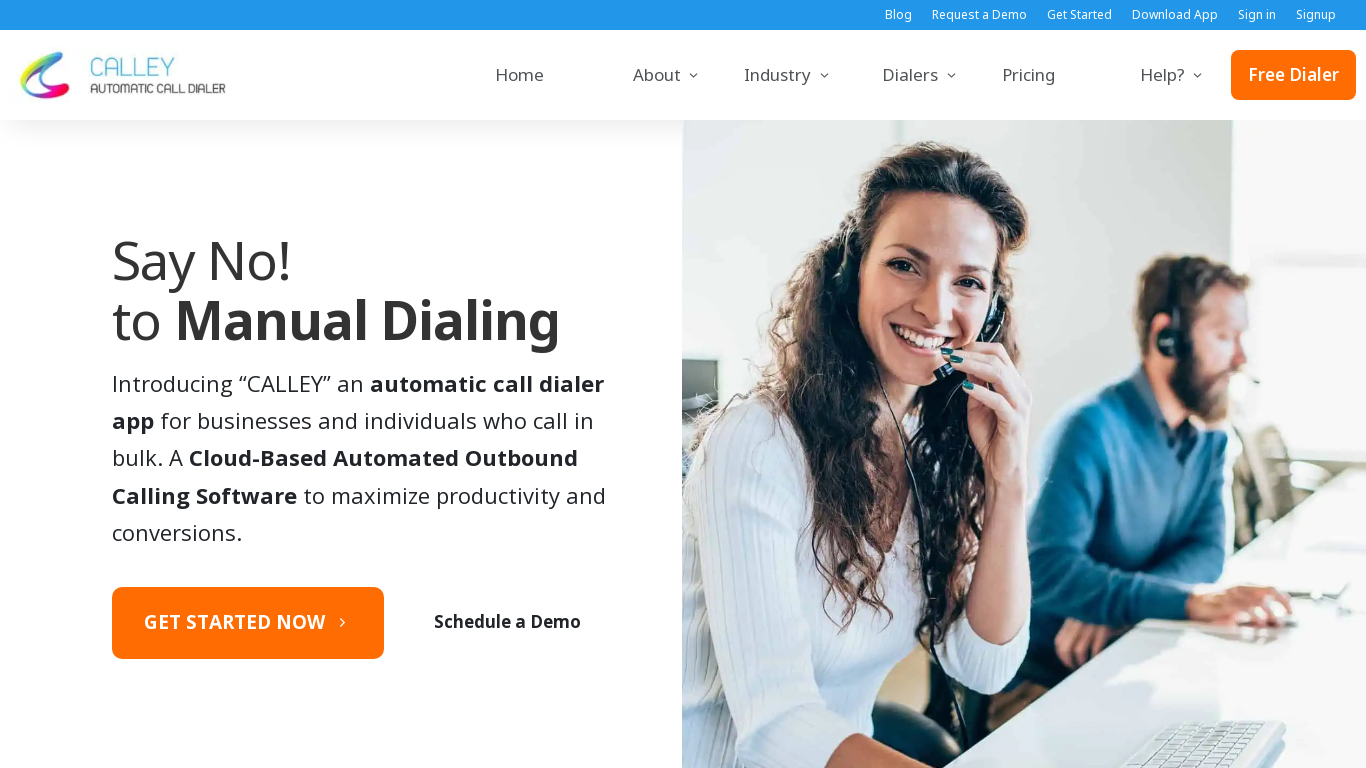

Navigated to getcalley.com at 1366x768 resolution
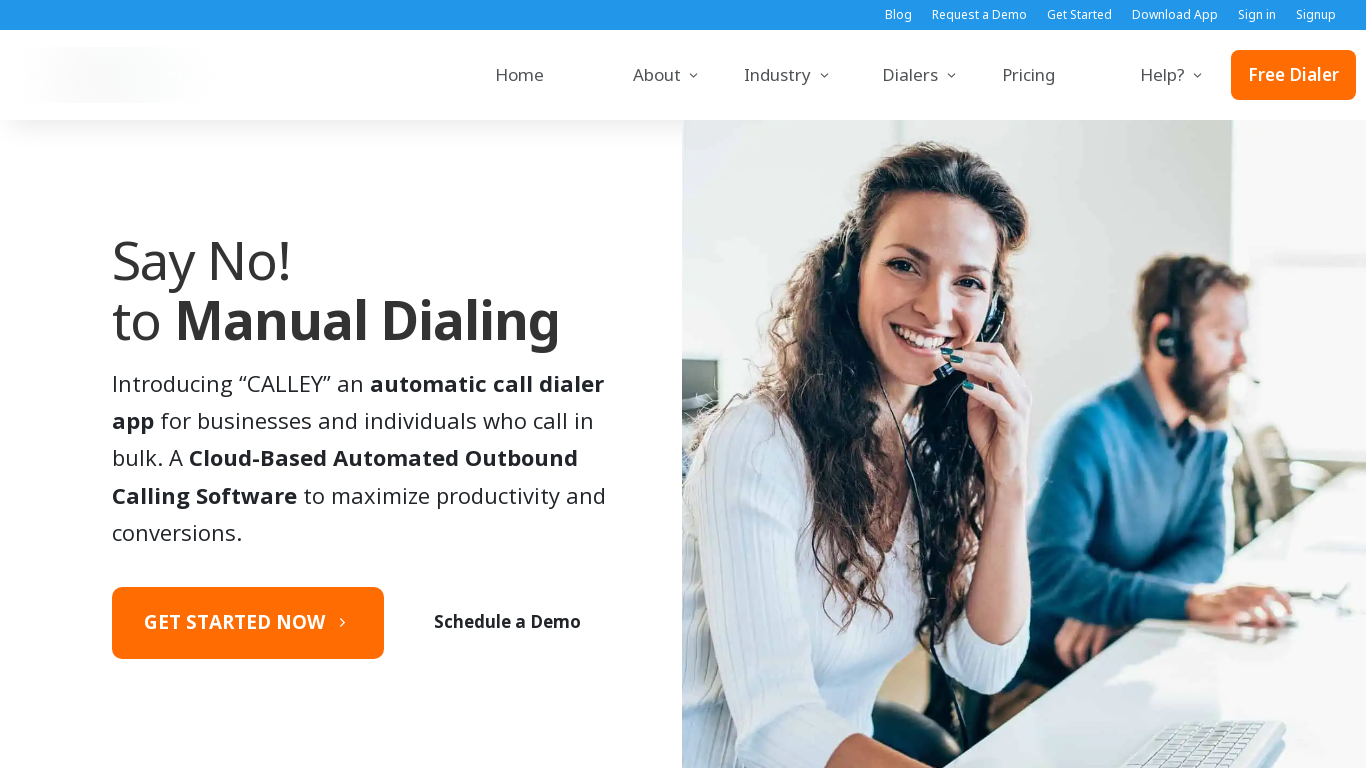

Page fully loaded at 1366x768 resolution
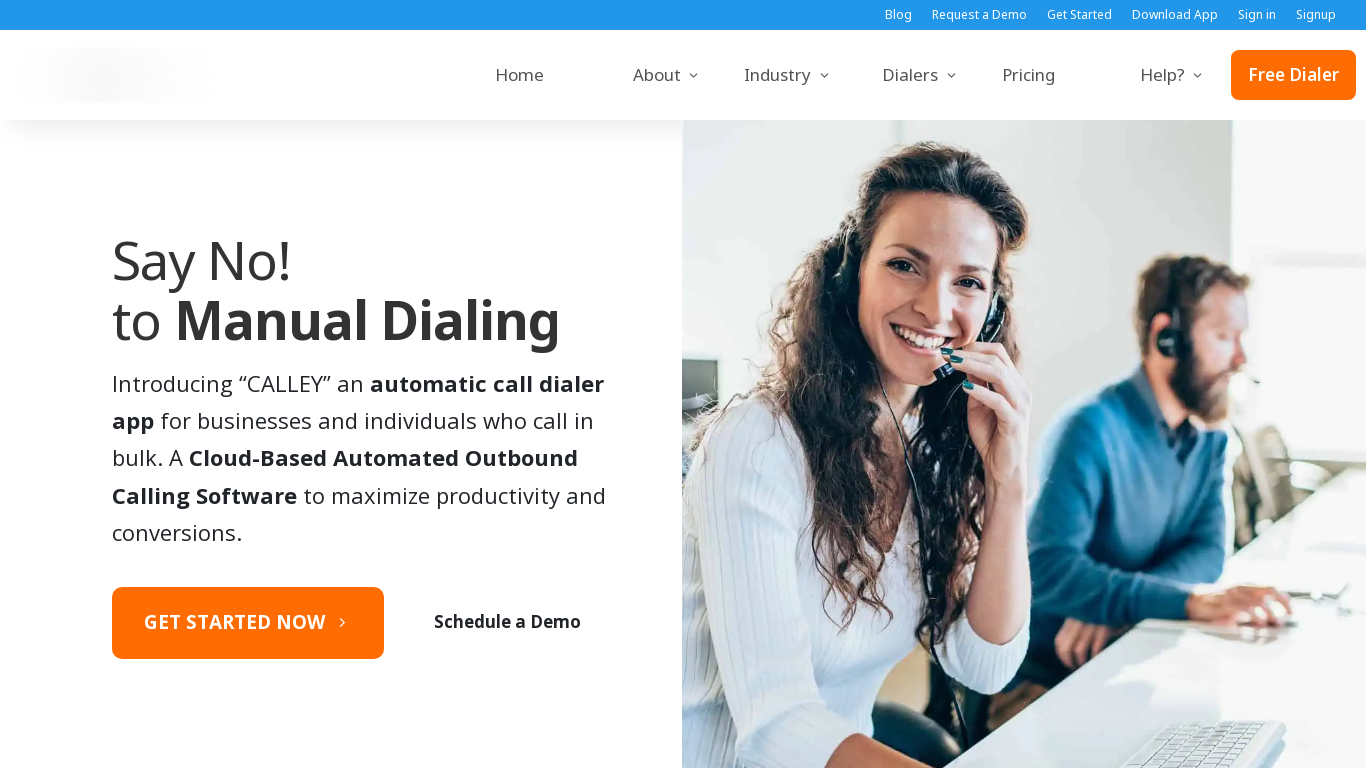

Set viewport size to 1536x864
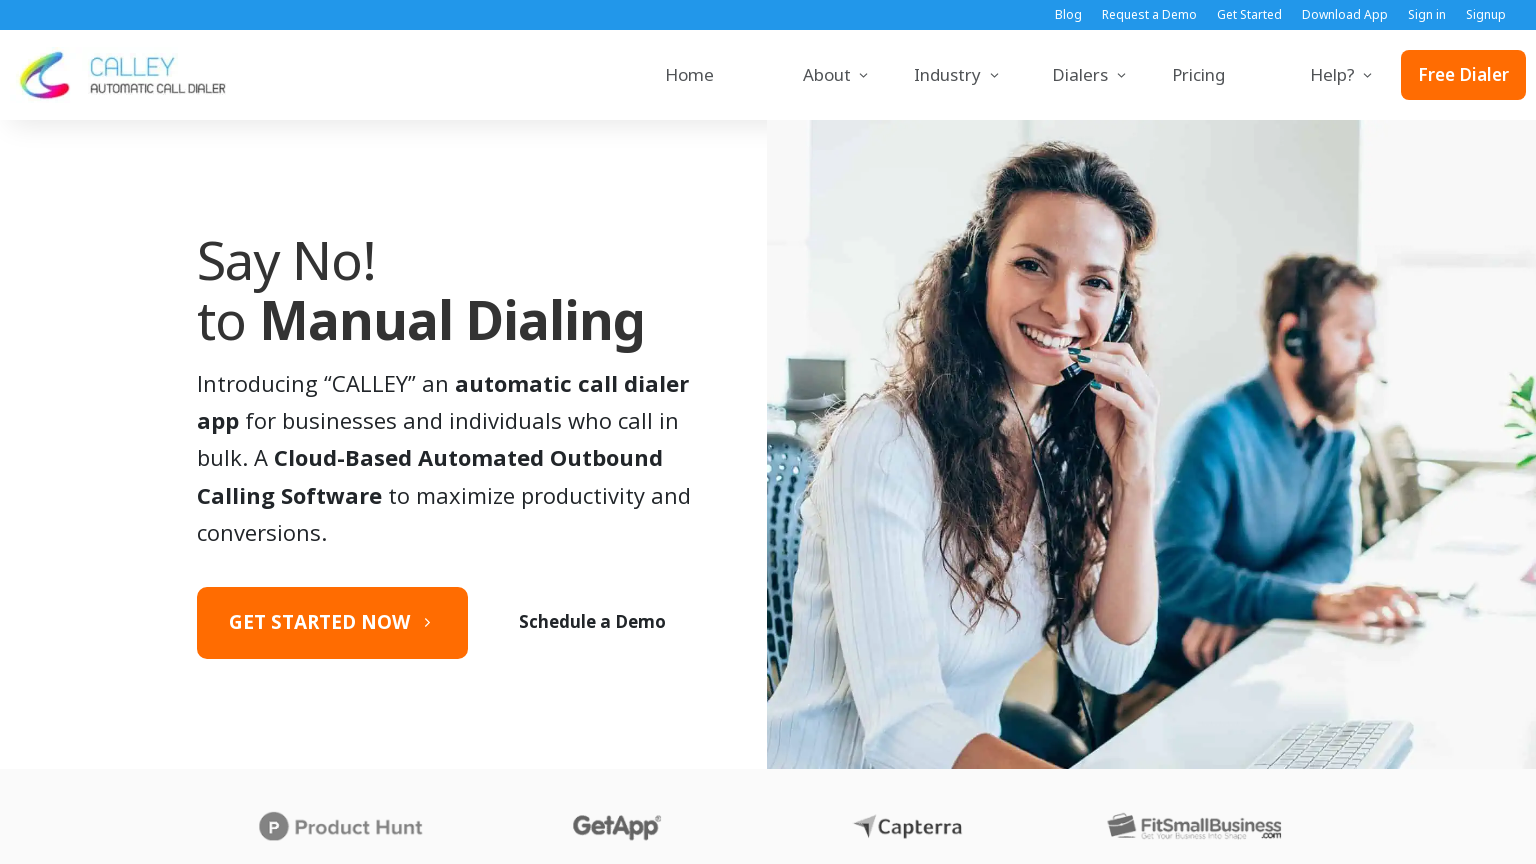

Navigated to getcalley.com at 1536x864 resolution
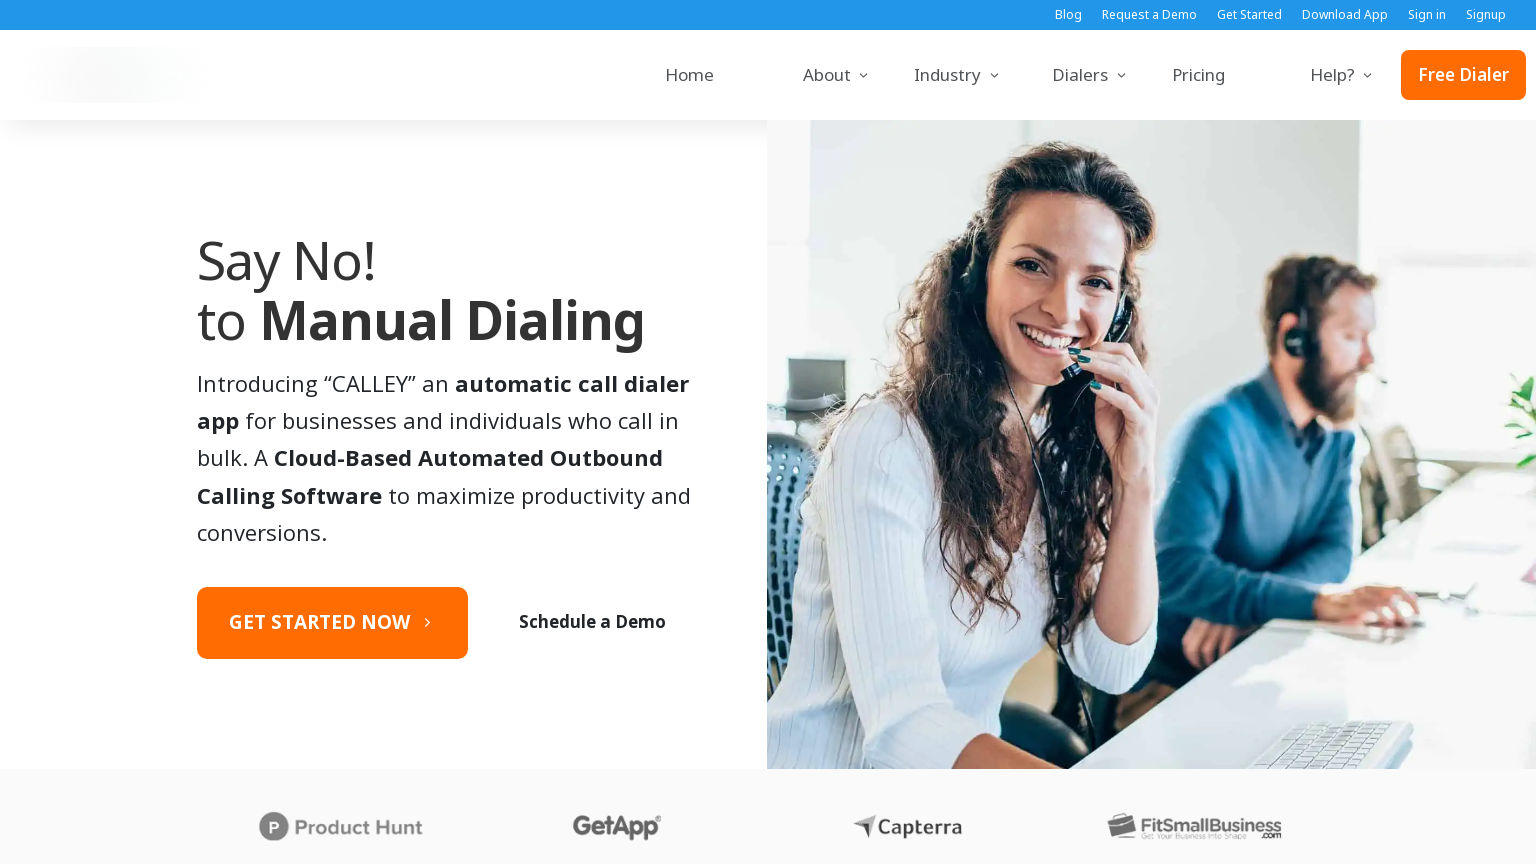

Page fully loaded at 1536x864 resolution
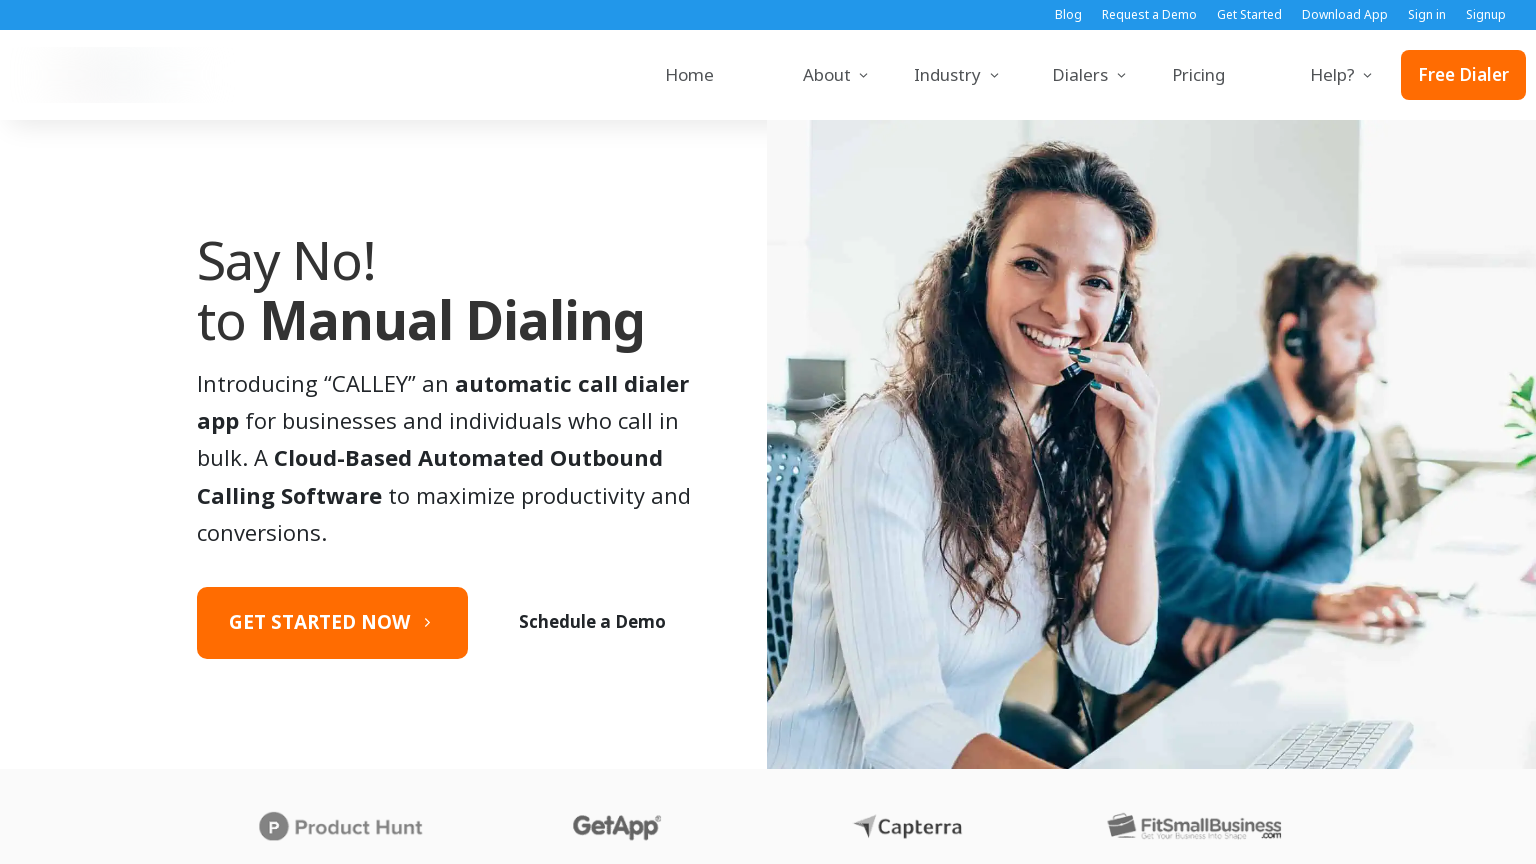

Set viewport size to 360x640
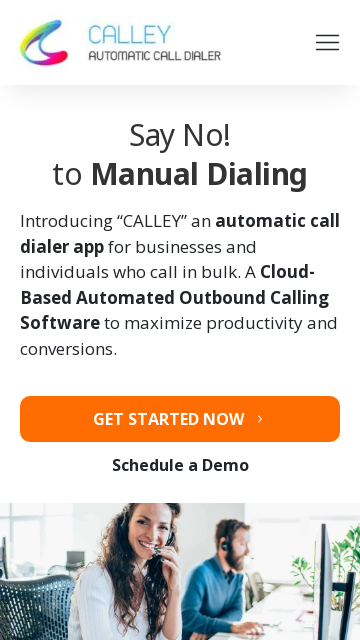

Navigated to getcalley.com at 360x640 resolution
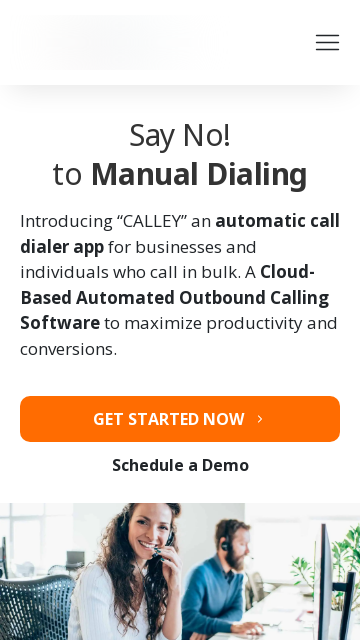

Page fully loaded at 360x640 resolution
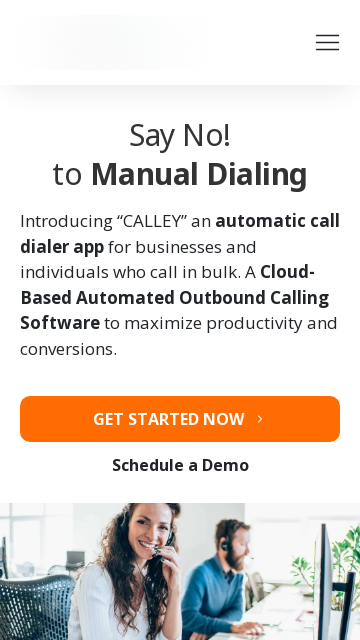

Set viewport size to 414x896
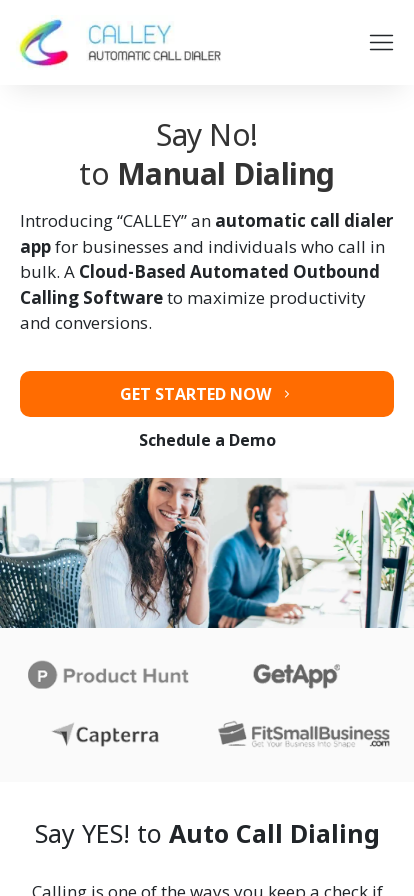

Navigated to getcalley.com at 414x896 resolution
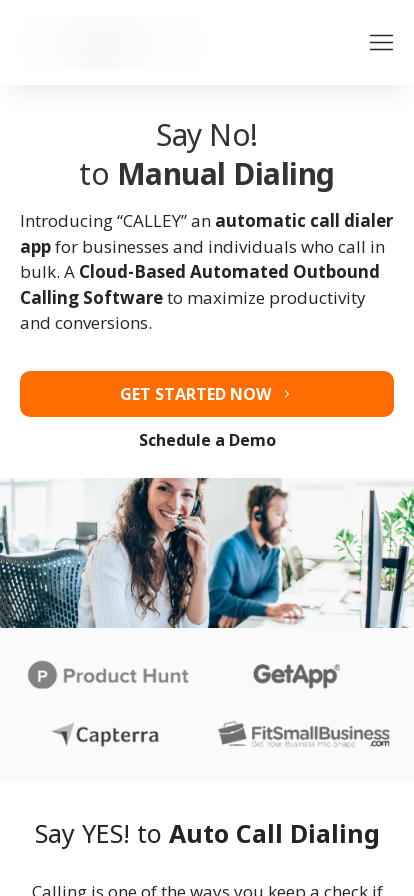

Page fully loaded at 414x896 resolution
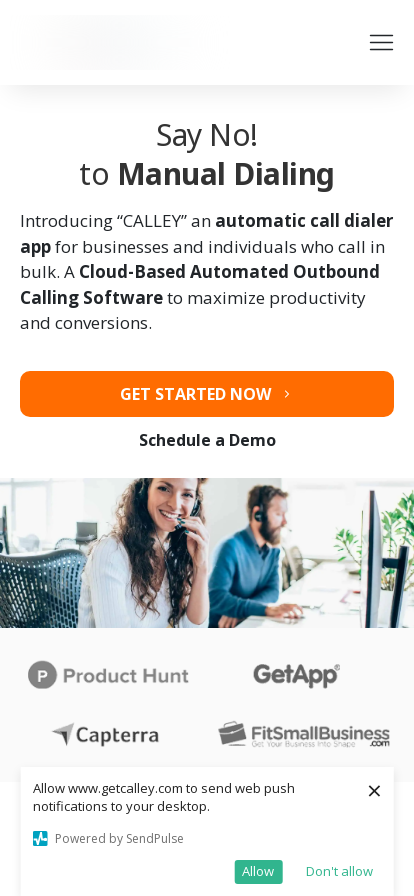

Set viewport size to 375x667
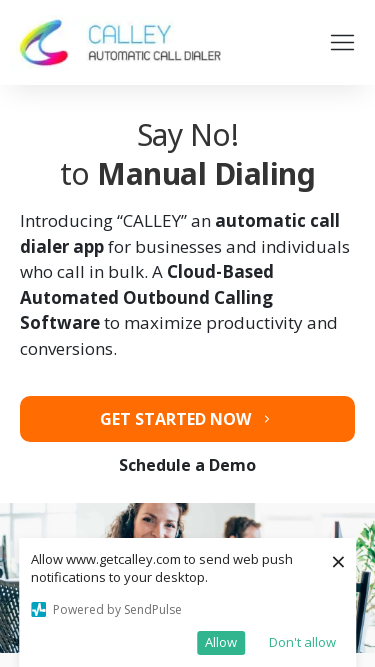

Navigated to getcalley.com at 375x667 resolution
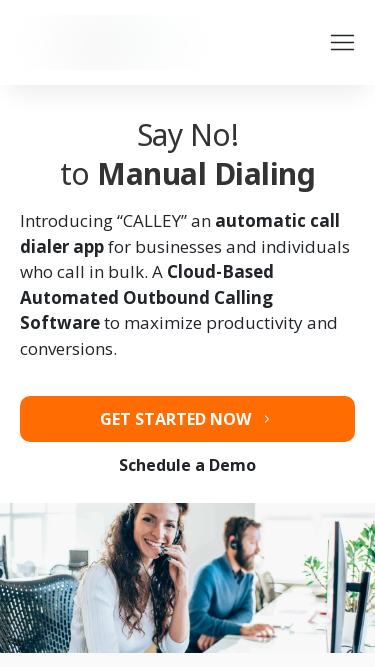

Page fully loaded at 375x667 resolution
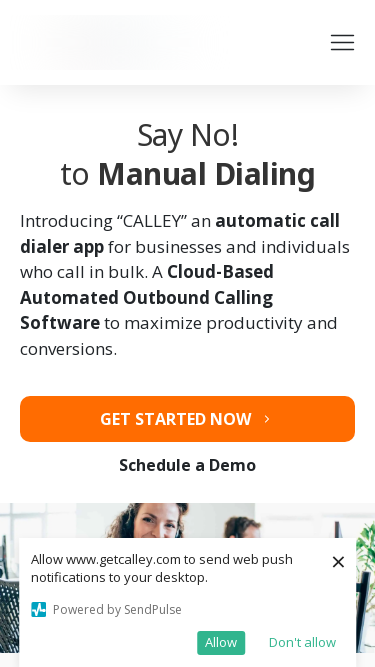

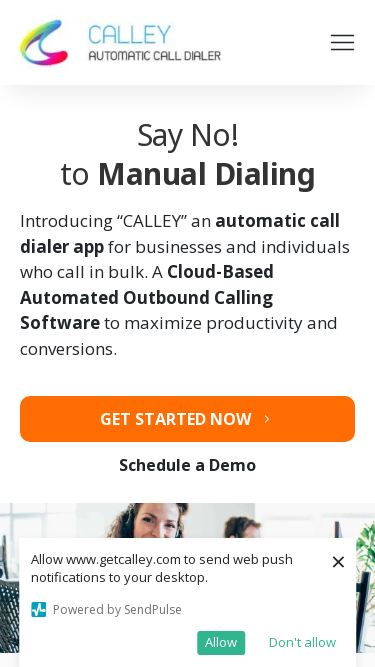